Tests window handling using a list-based approach to switch between windows and verify their titles

Starting URL: http://the-internet.herokuapp.com/windows

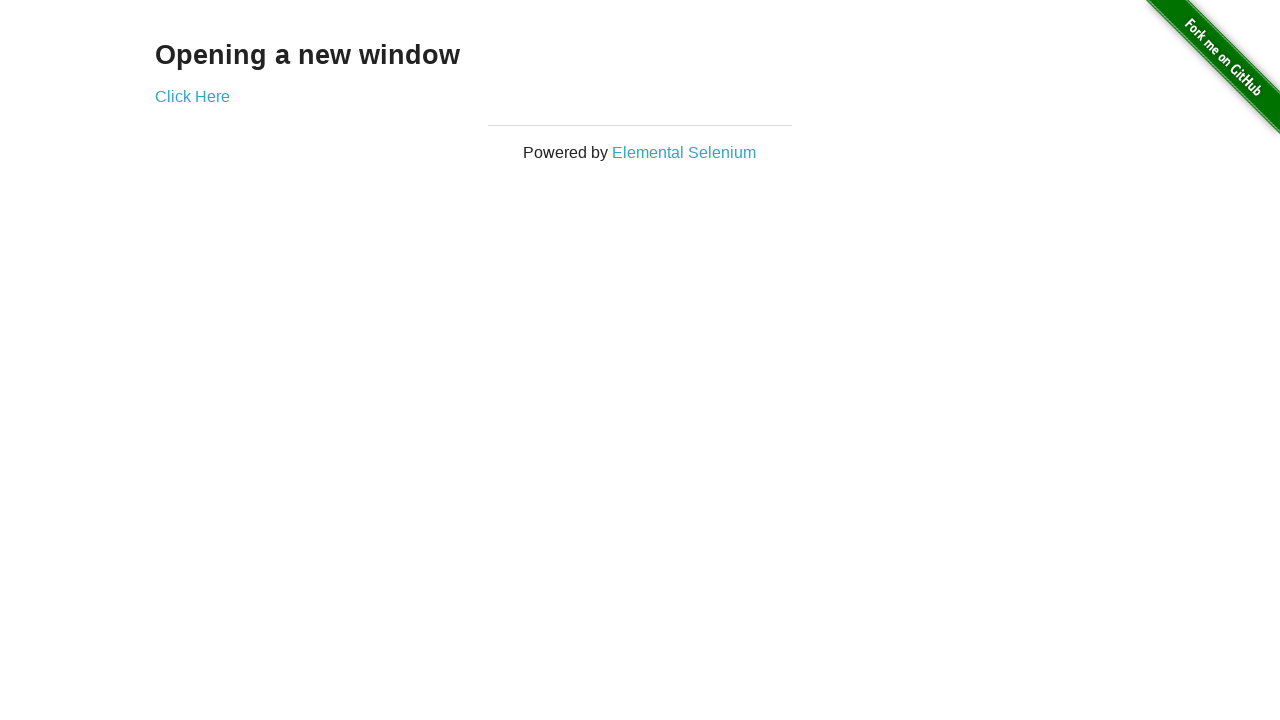

Clicked 'Click Here' link to open new window at (192, 96) on text='Click Here'
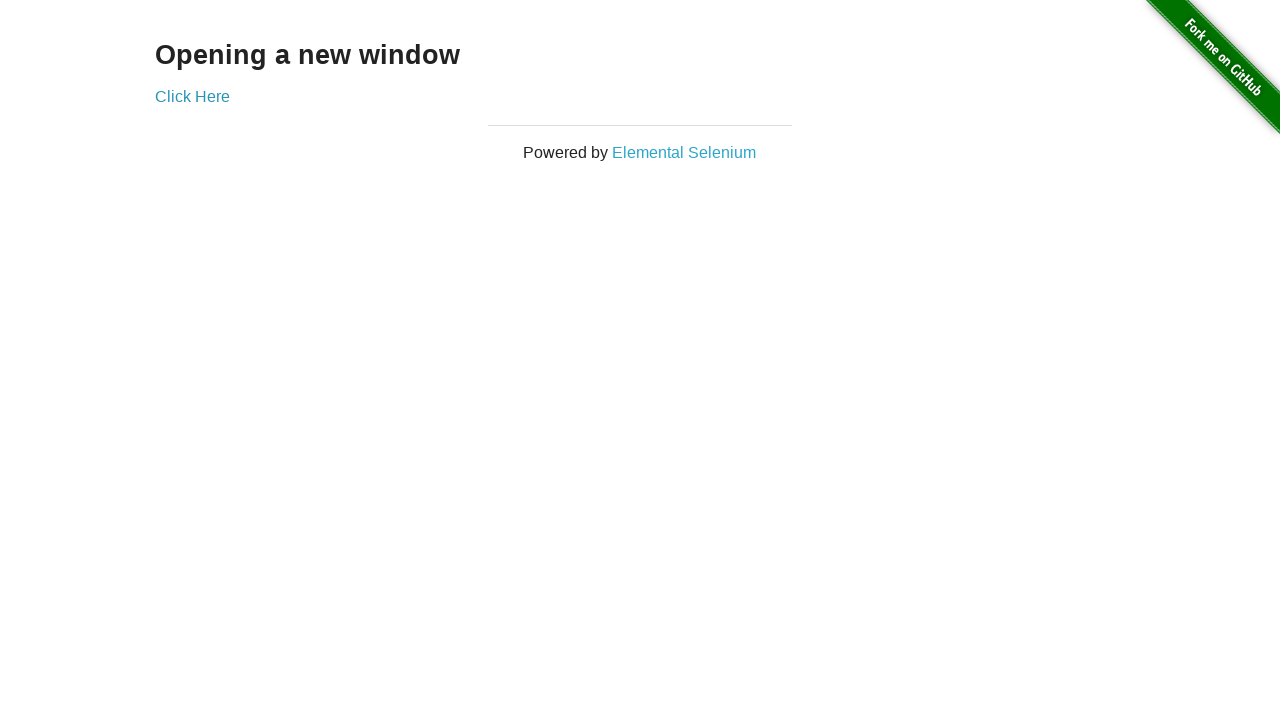

New window page object captured
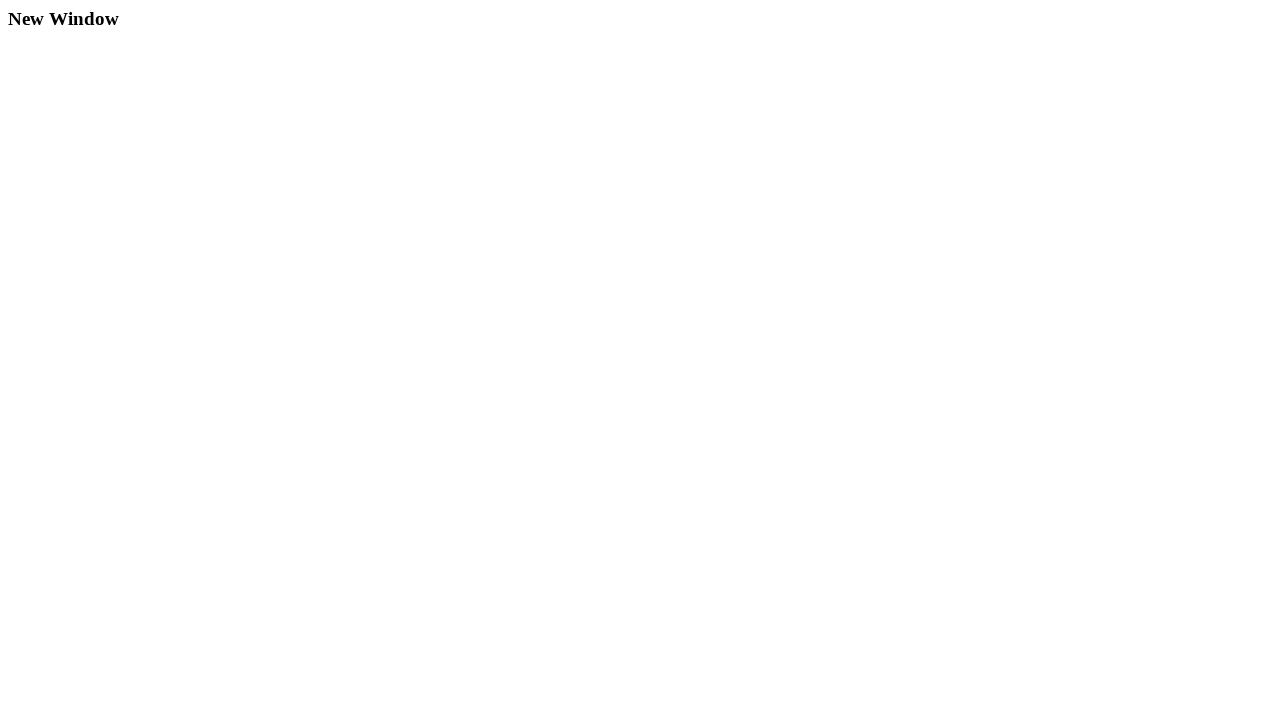

Verified new window title is 'New Window'
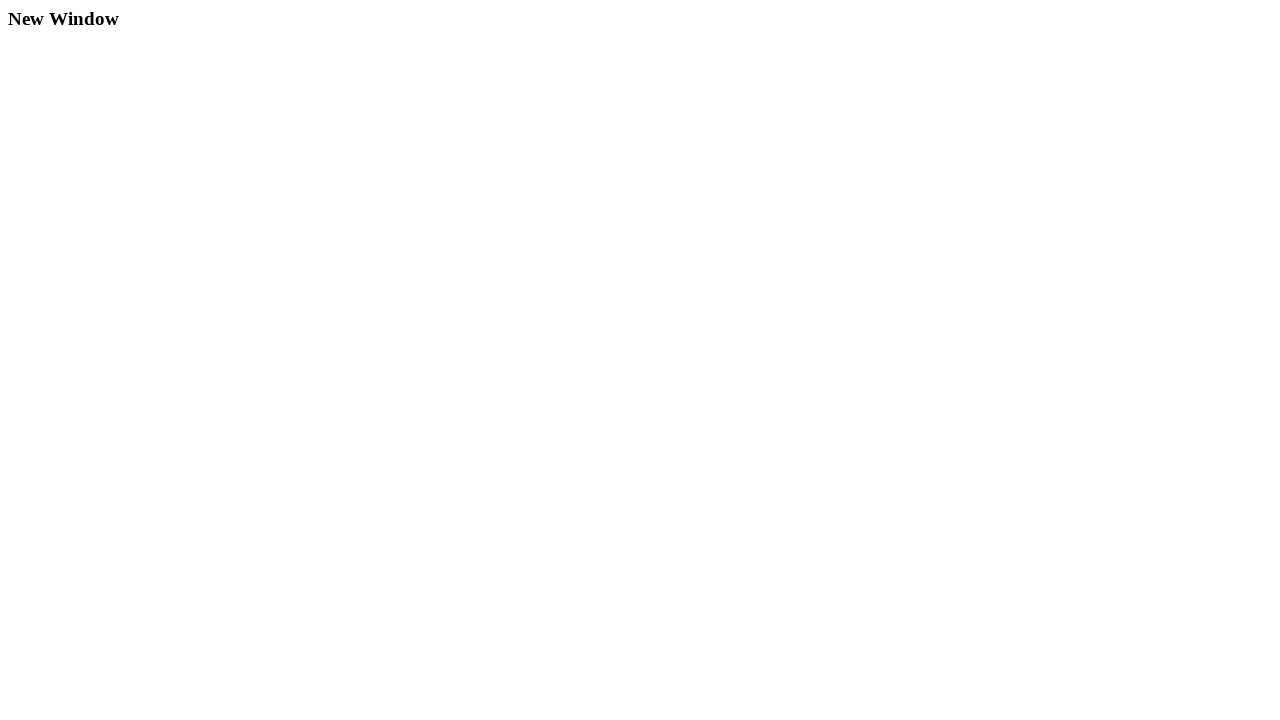

Verified original window title is 'The Internet'
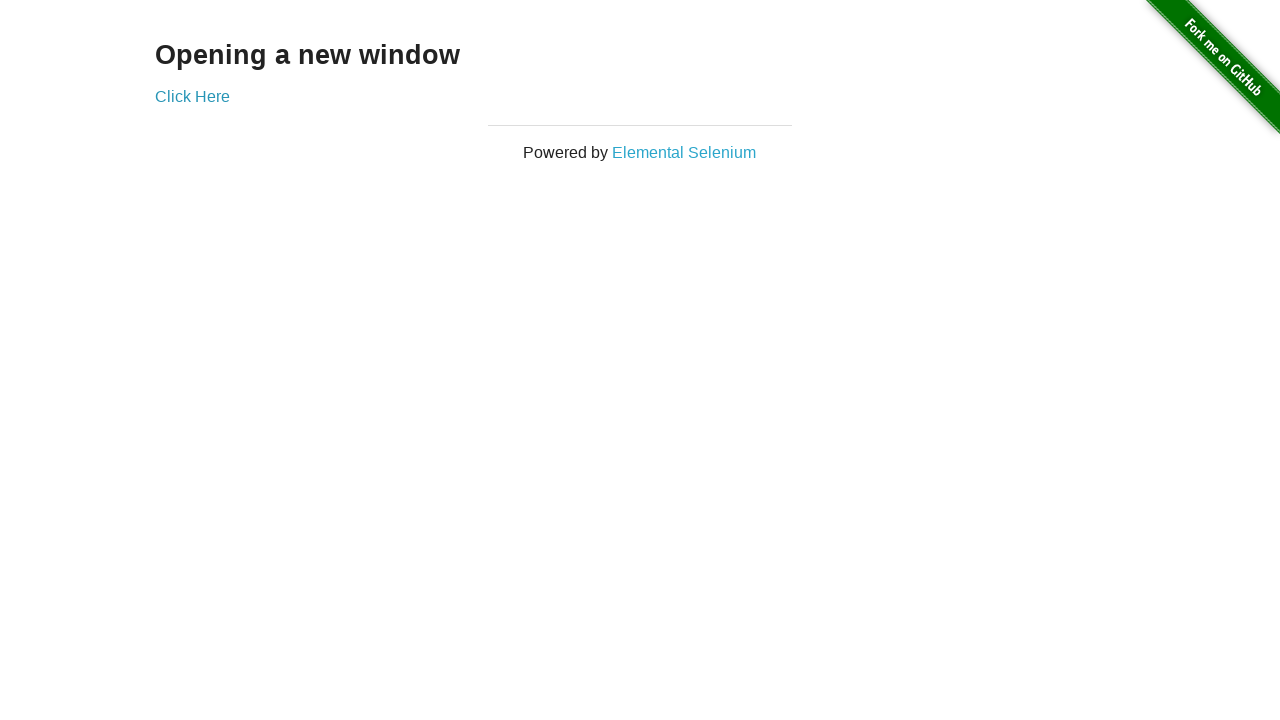

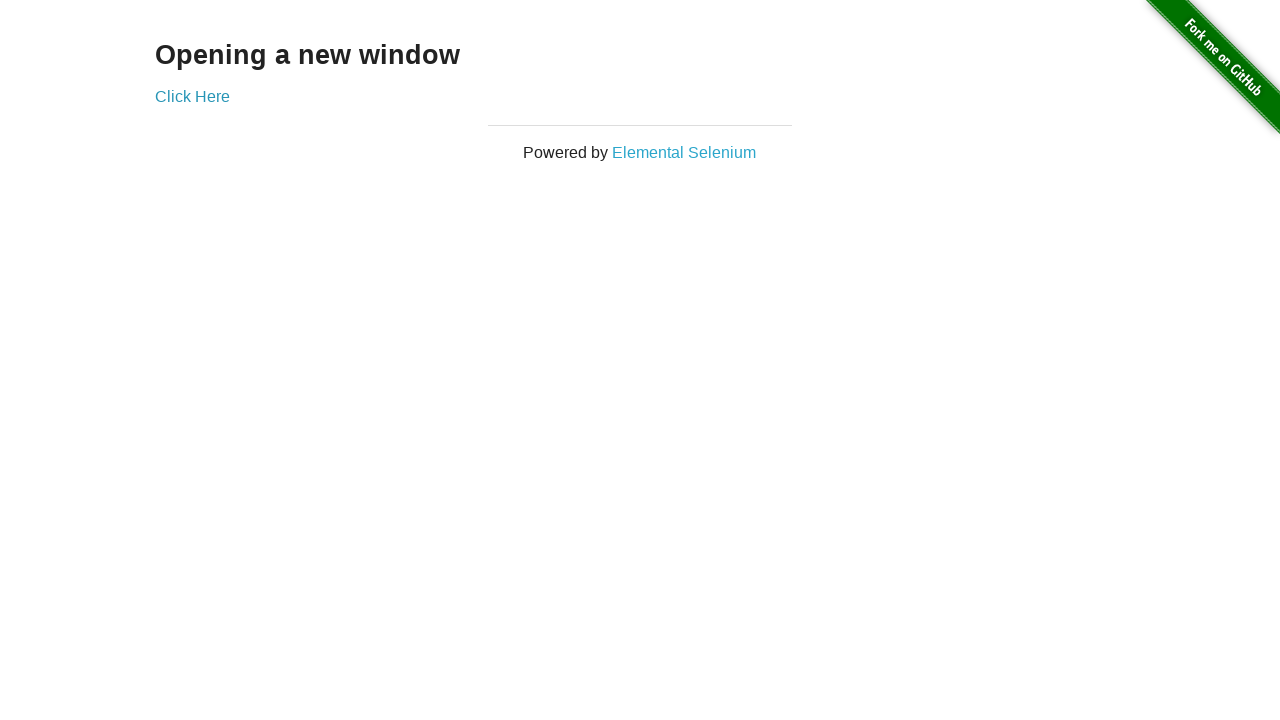